Tests various dropdown selection methods on the LetCode dropdown practice page, including selecting by visible text, value, and index

Starting URL: https://letcode.in/dropdowns

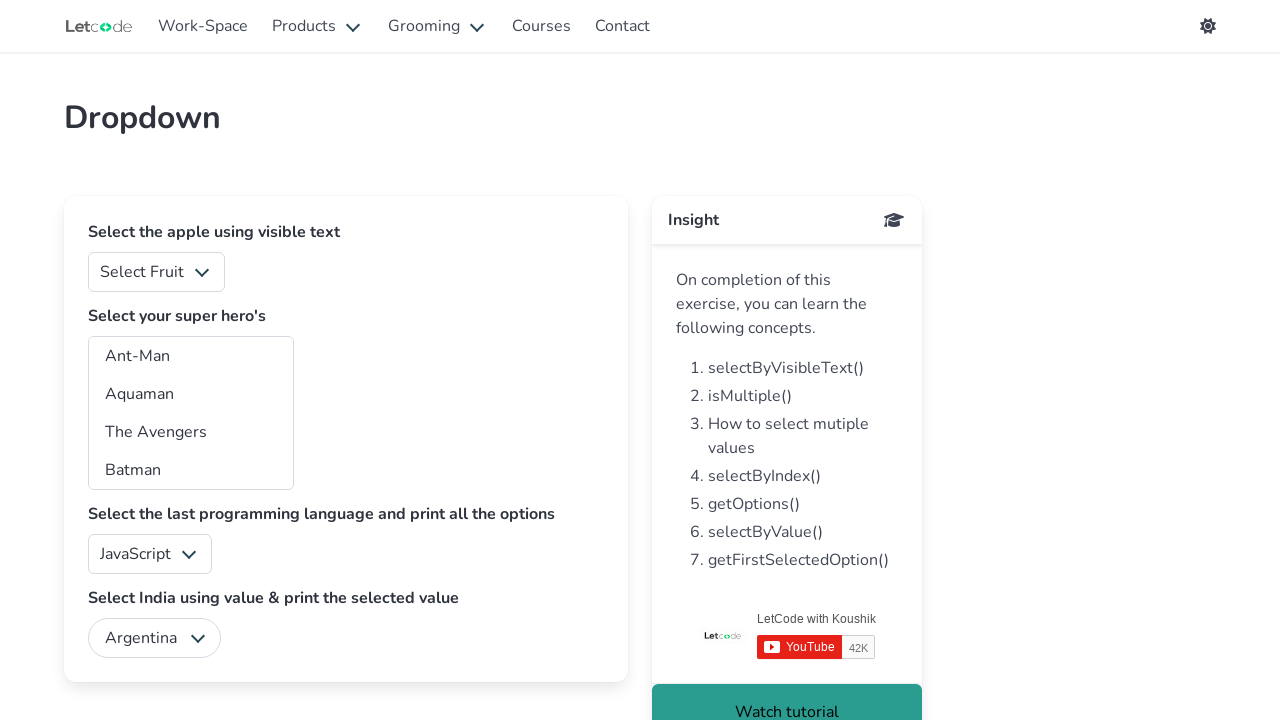

Navigated to LetCode dropdown practice page
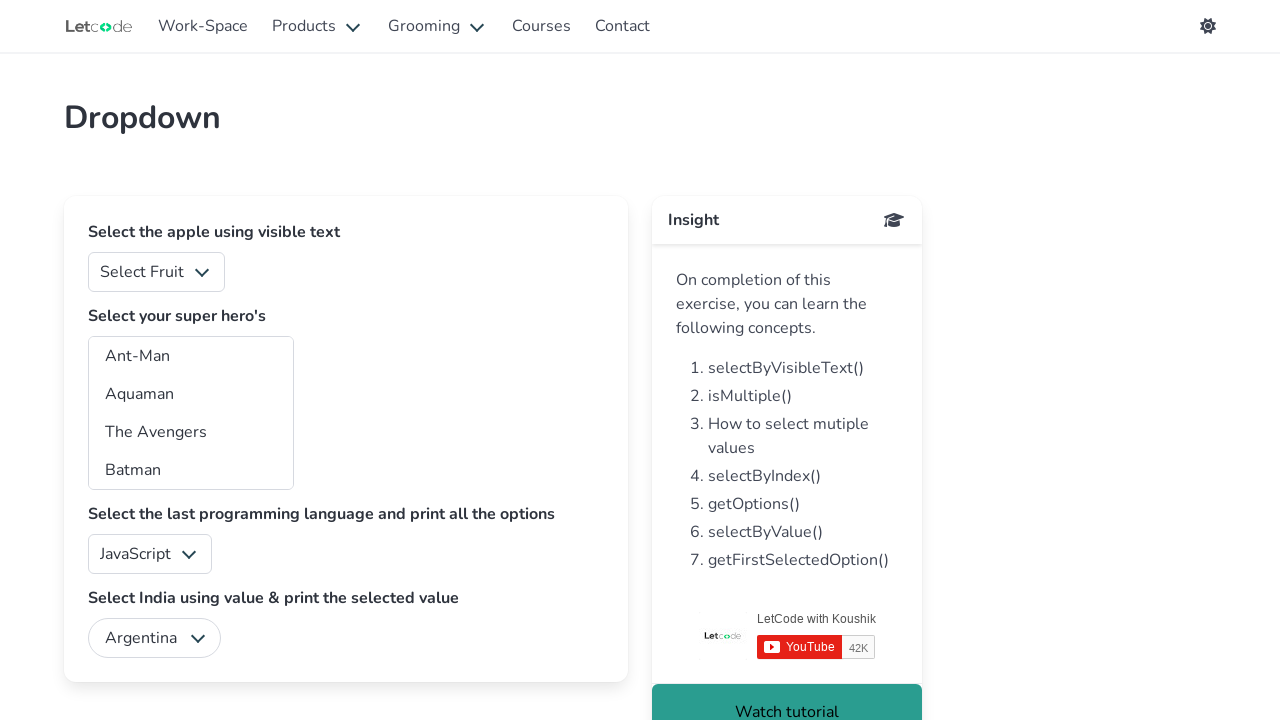

Selected 'Apple' from fruits dropdown by visible text on select#fruits
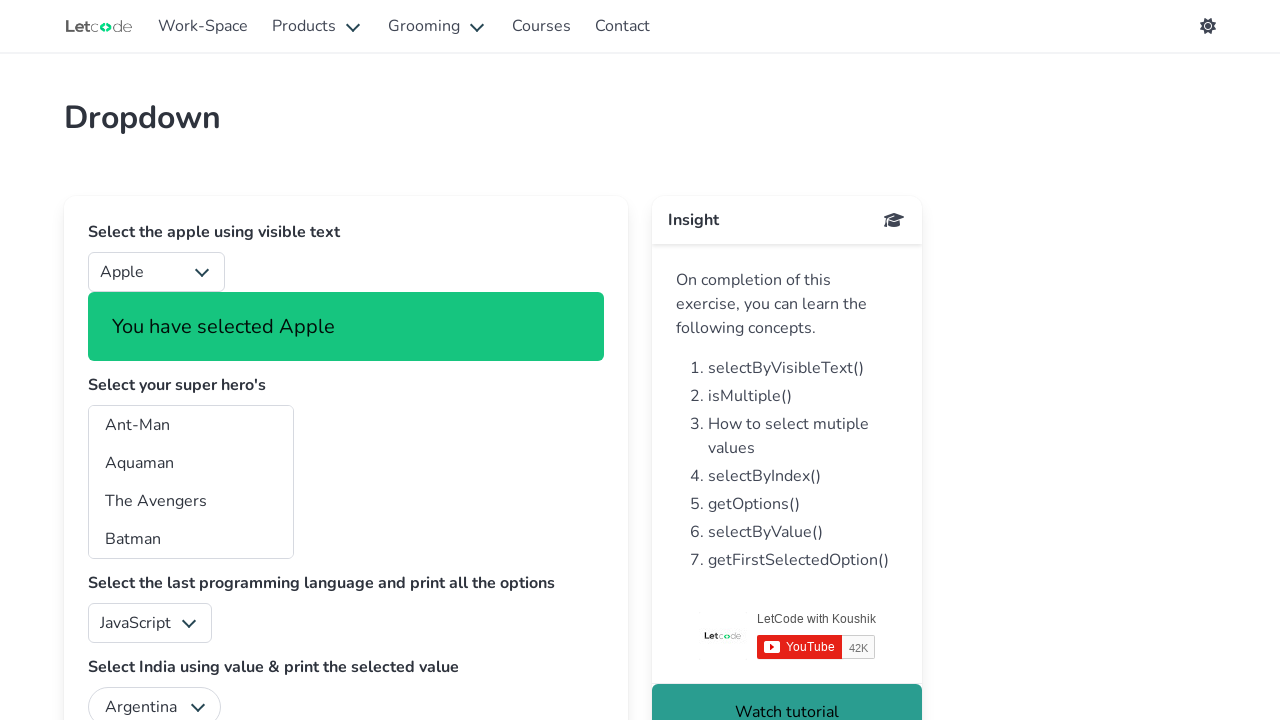

Selected 'Spider-Man' from superheros dropdown by visible text on #superheros
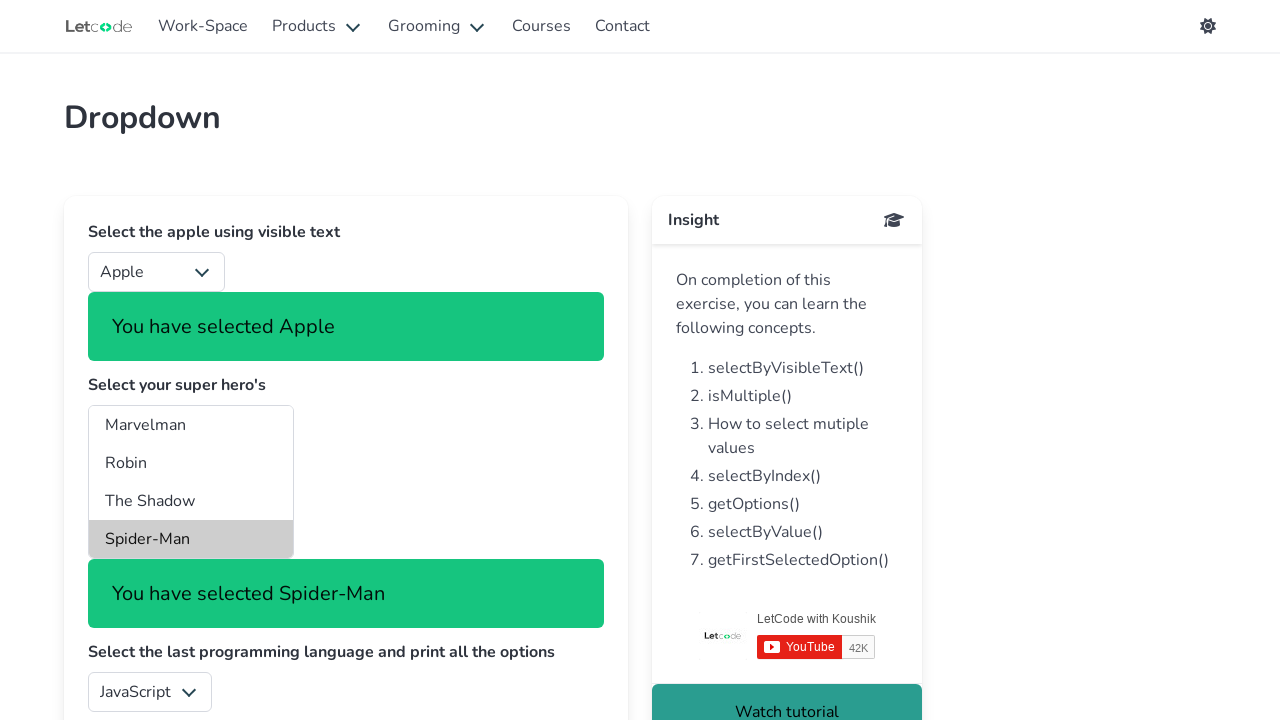

Located programming language dropdown
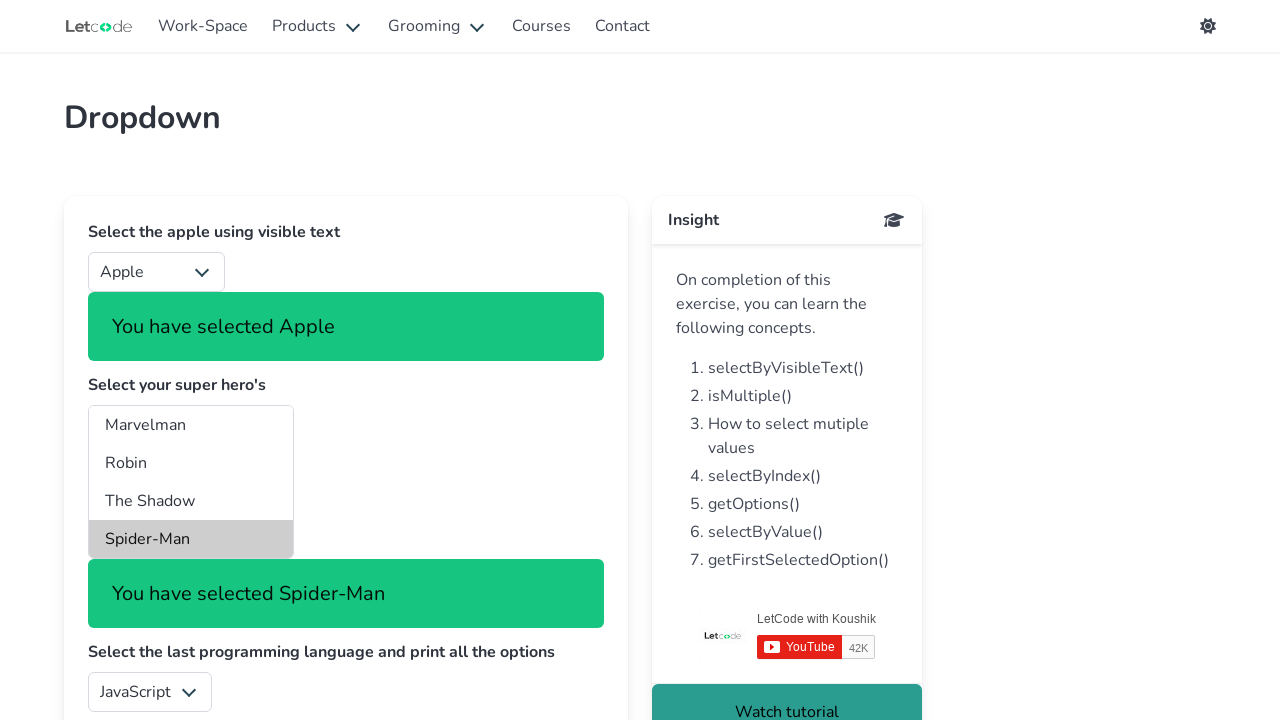

Counted 5 programming language options
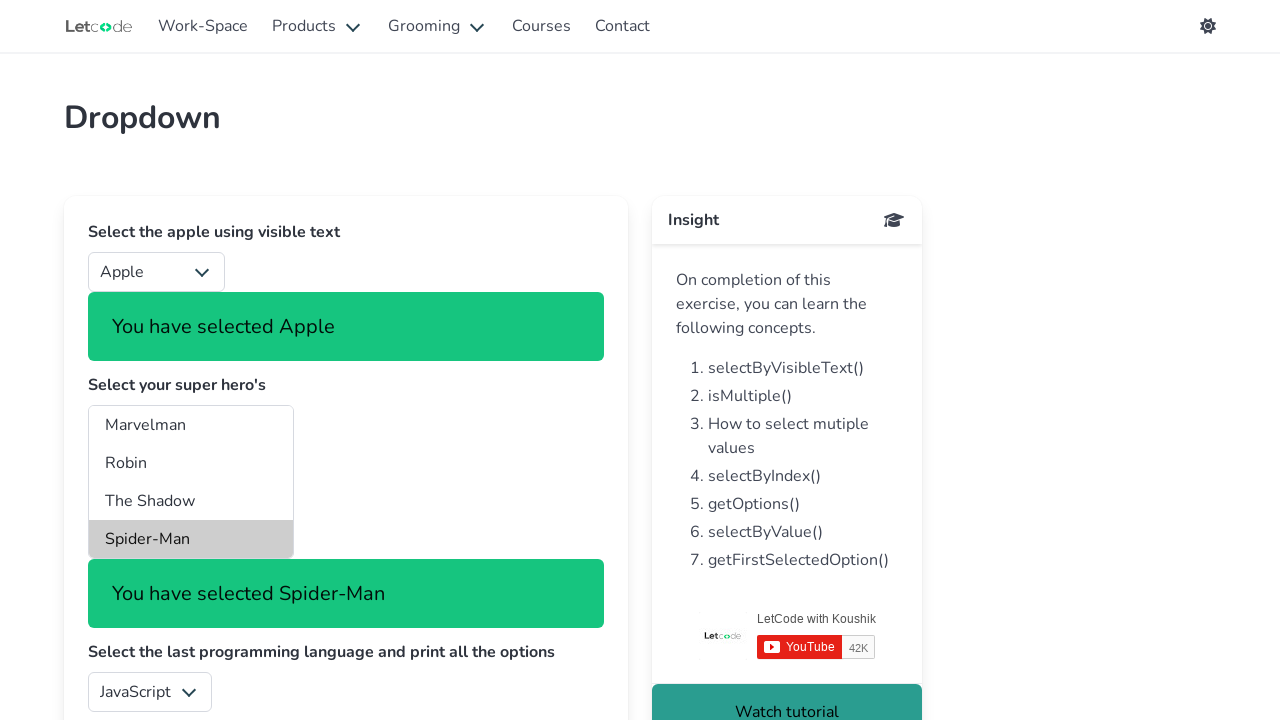

Selected last programming language (index 4) from dropdown on #lang
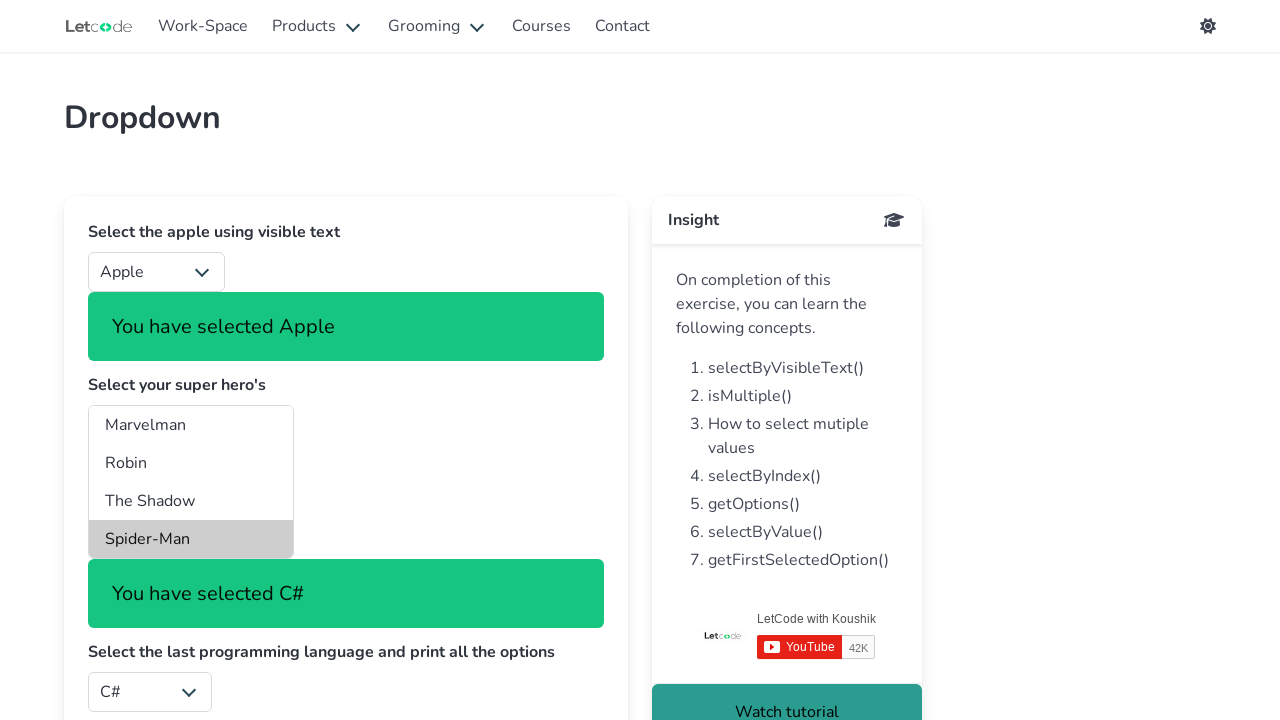

Selected 'India' from country dropdown by value on #country
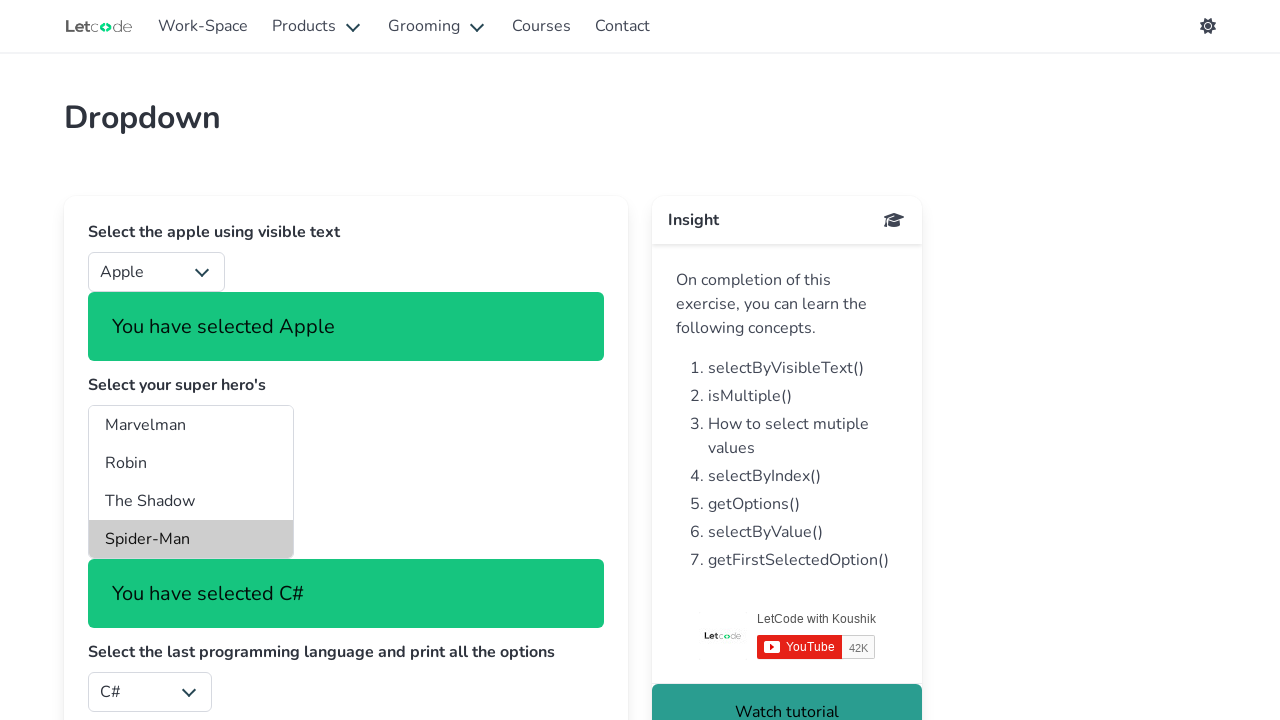

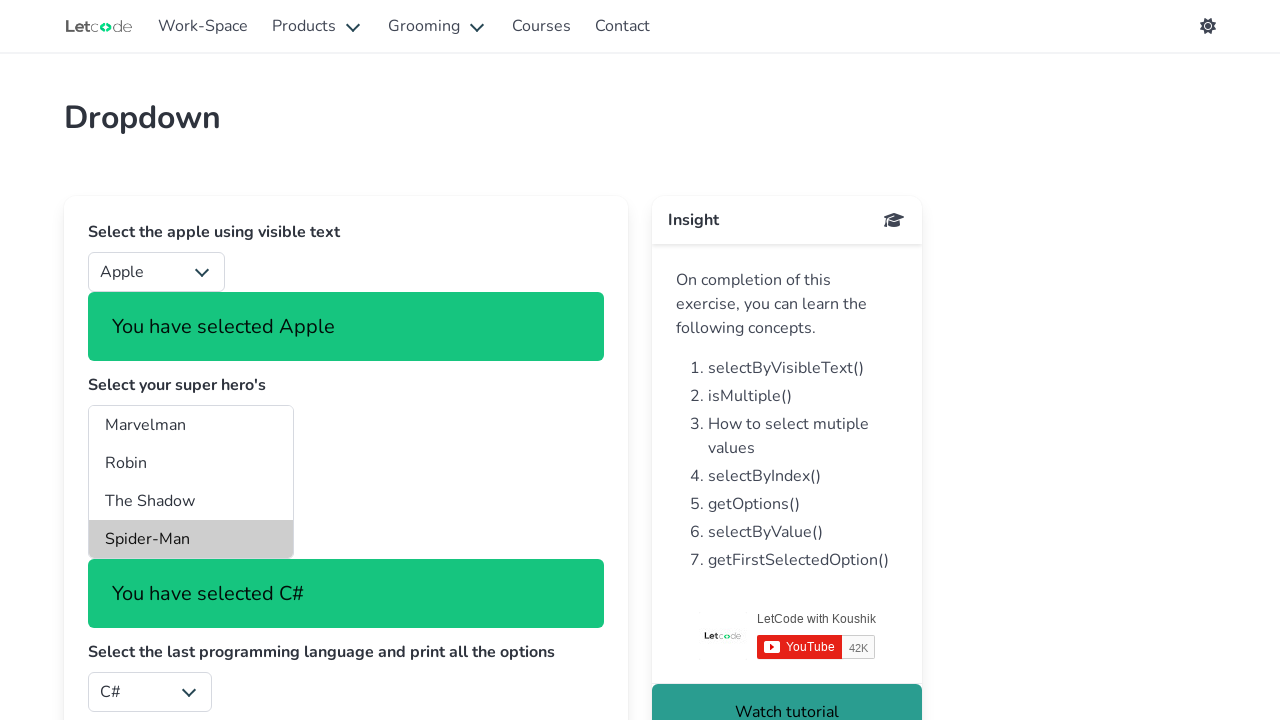